Navigates to zlti.com homepage and verifies that the page contains anchor links by waiting for them to be present on the page.

Starting URL: http://www.zlti.com

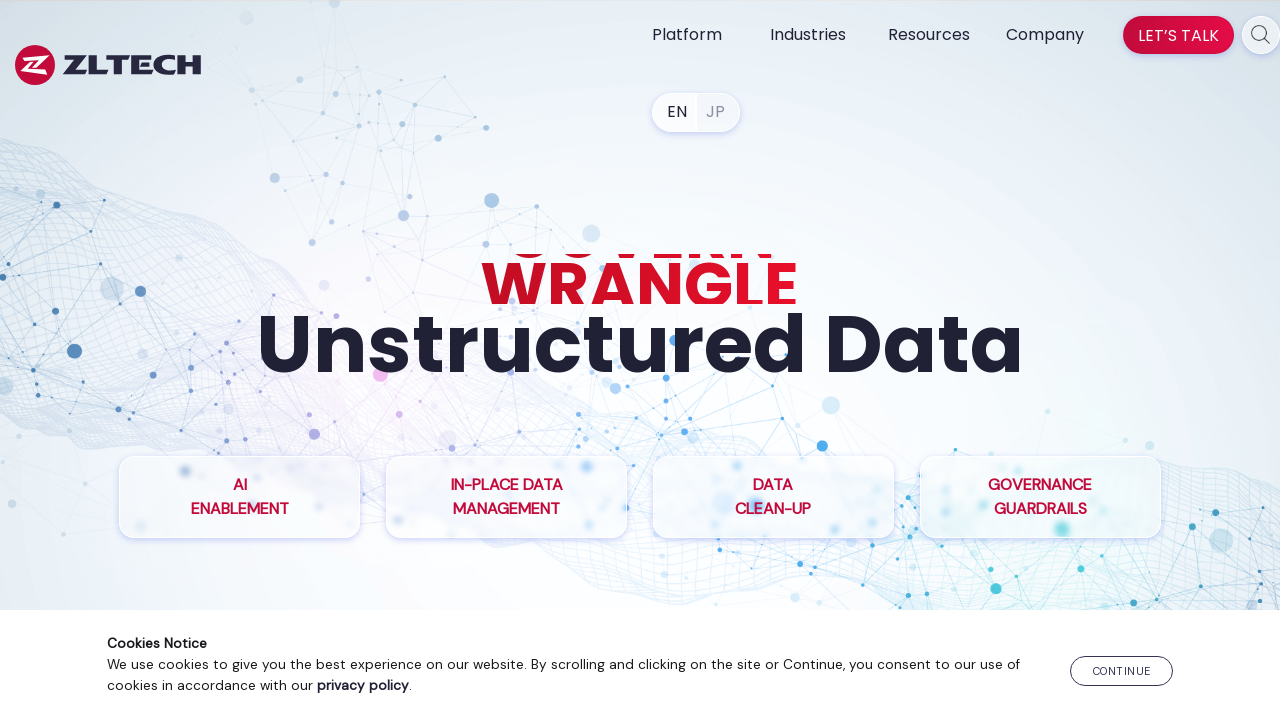

Waited for anchor links to be present on zlti.com homepage
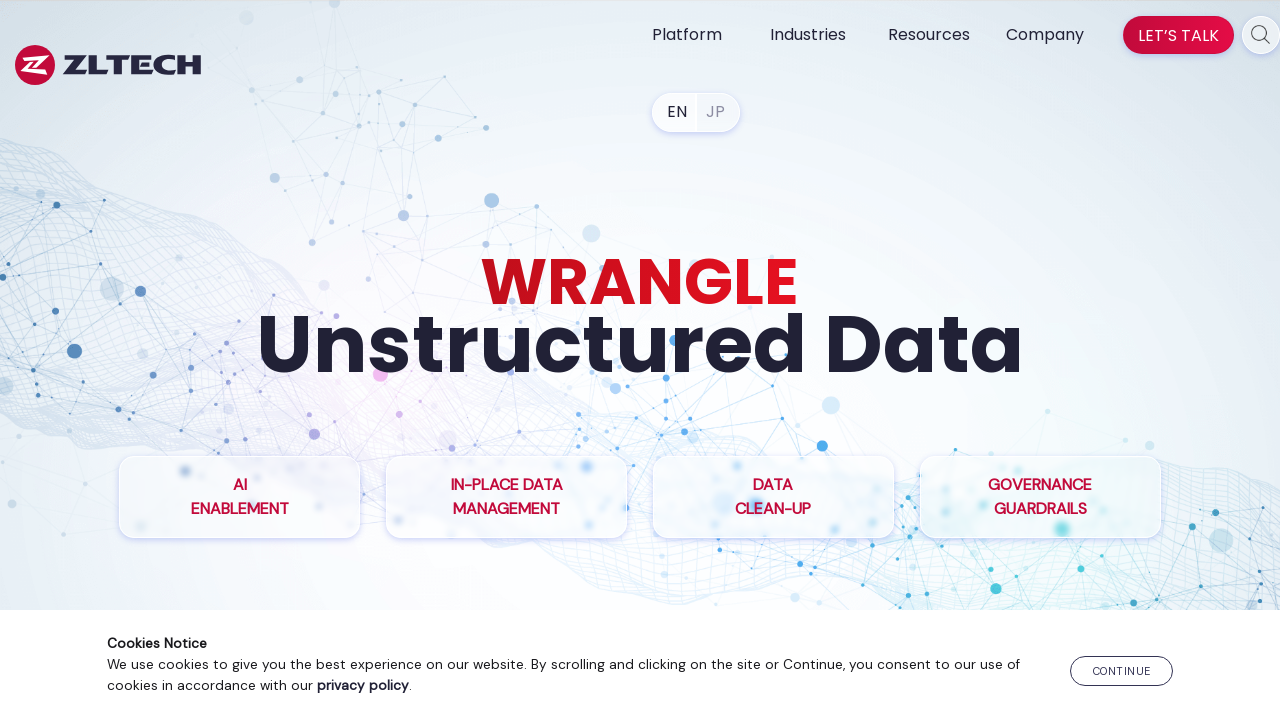

Retrieved all anchor links from the page
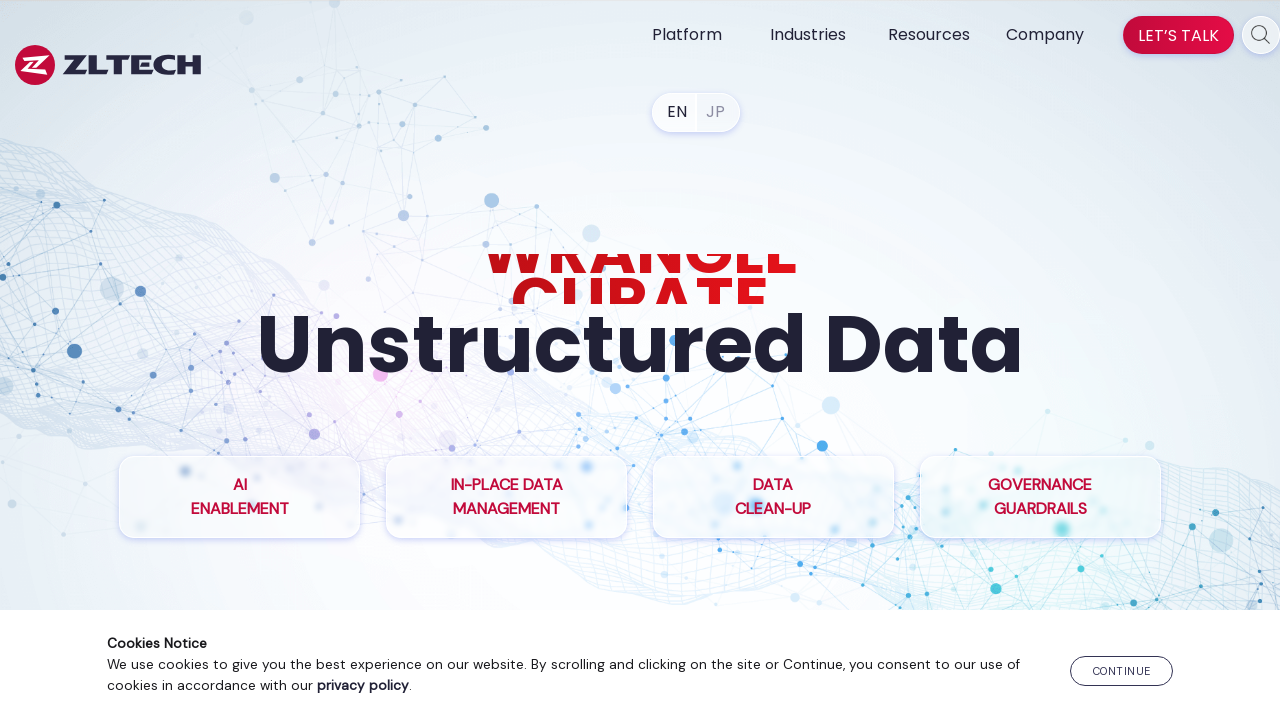

Verified that 79 anchor links exist on the page
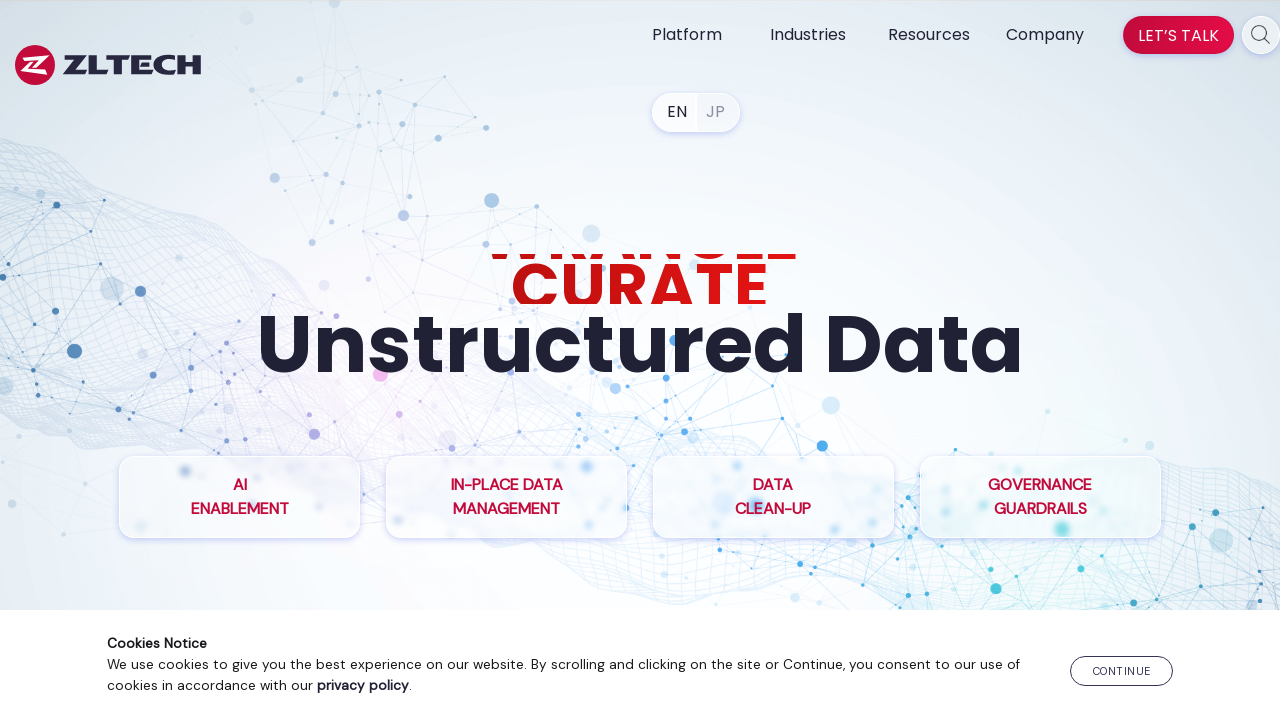

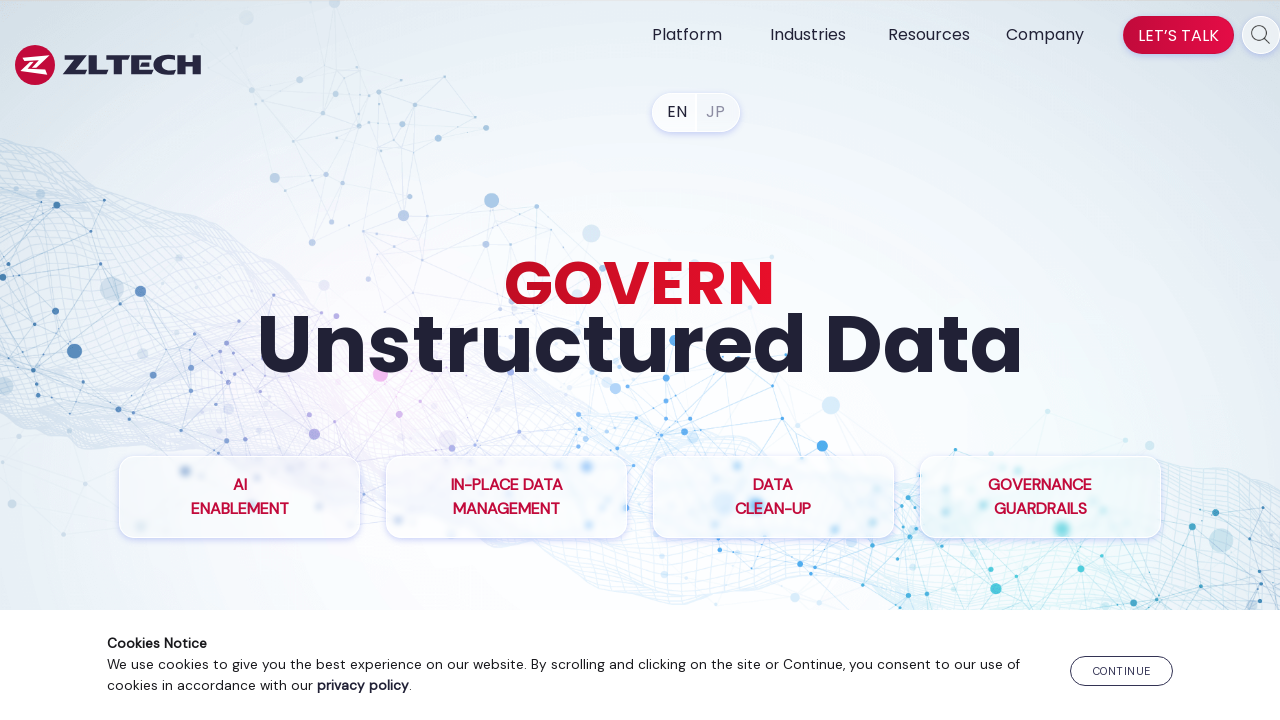